Tests sending text to a JavaScript prompt dialog by clicking a button, entering a name in the prompt, accepting it, and verifying the name appears in the result

Starting URL: https://testcenter.techproeducation.com/index.php?page=javascript-alerts

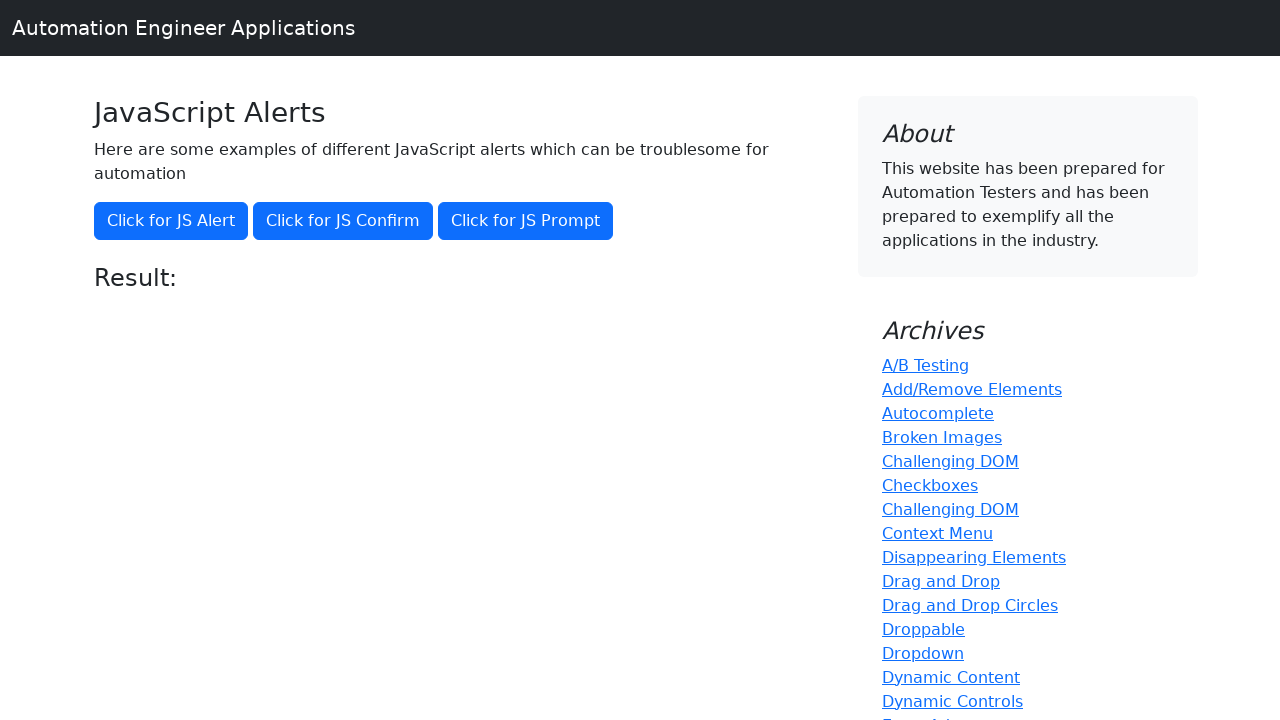

Set up dialog handler to accept prompt with 'Erol'
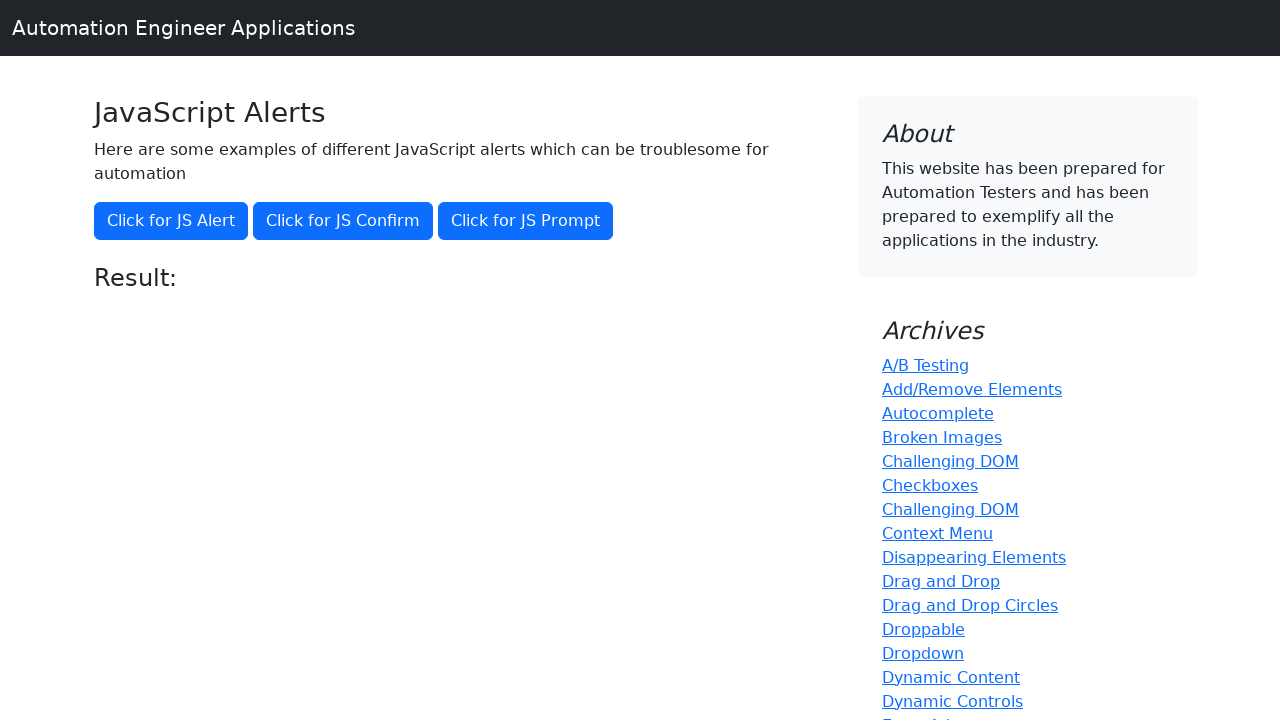

Clicked 'Click for JS Prompt' button at (526, 221) on button[onclick='jsPrompt()']
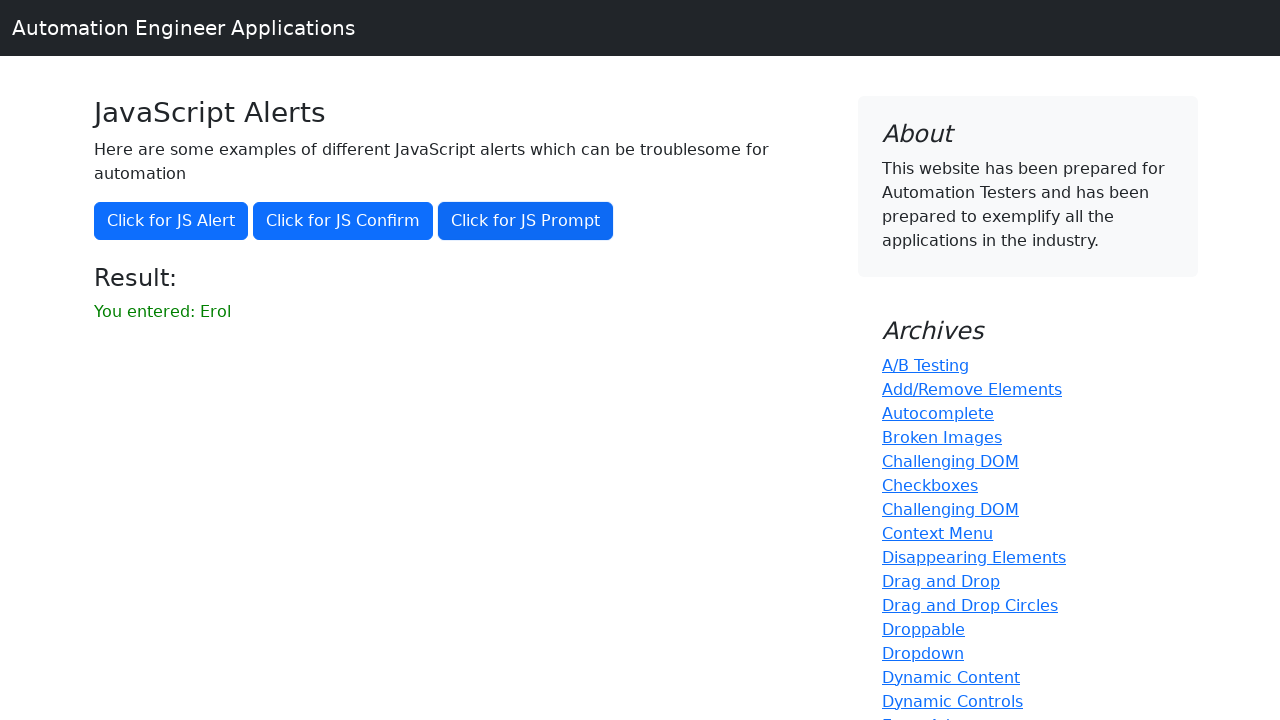

Waited for result element to appear
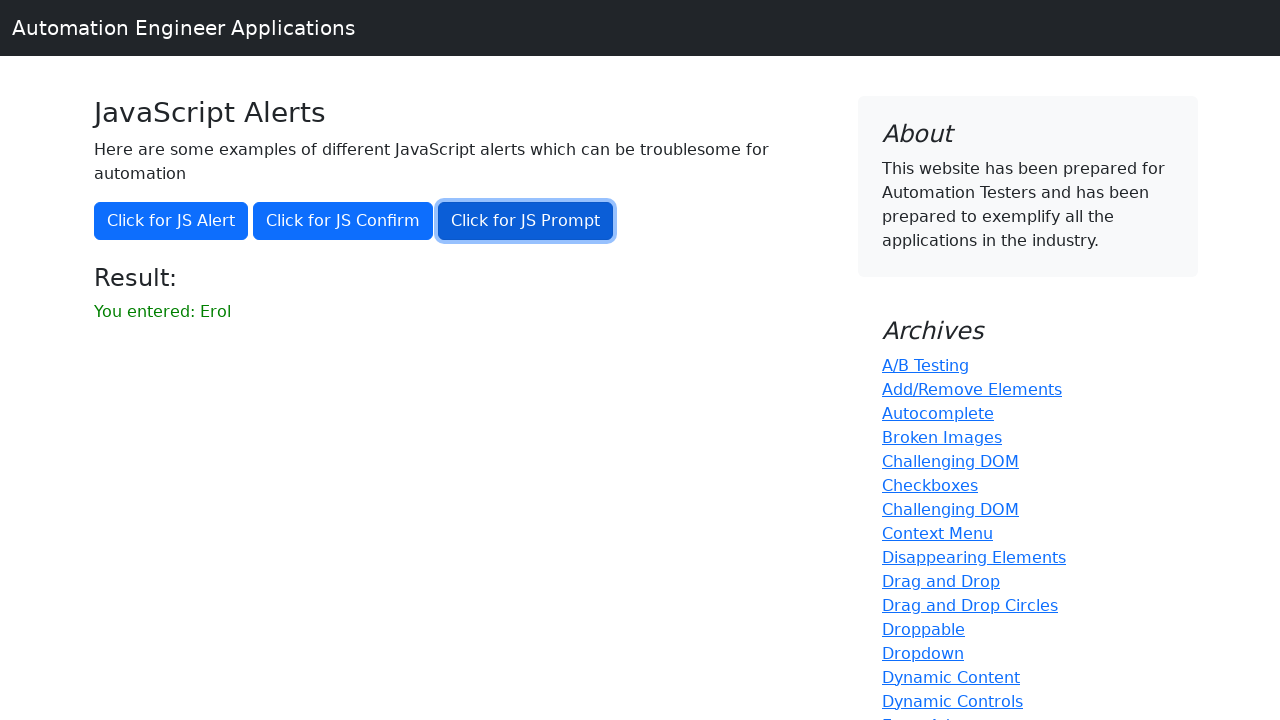

Retrieved result text from p#result element
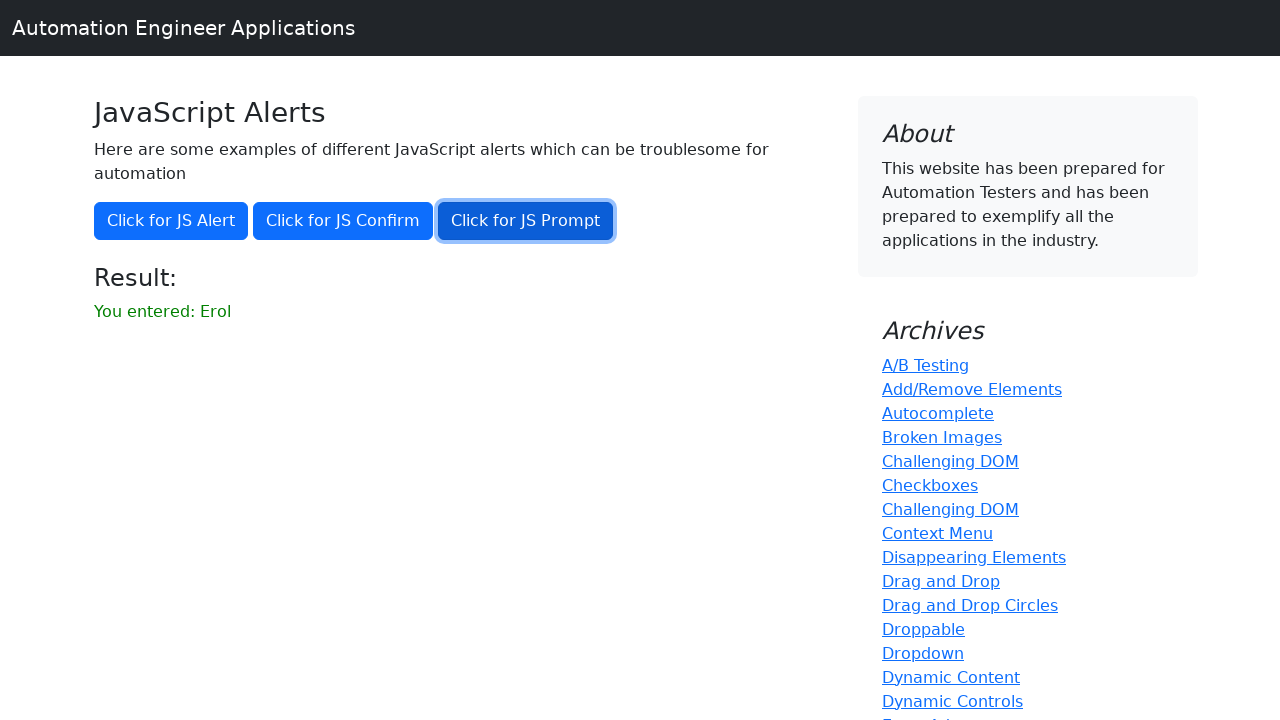

Verified result text contains 'Erol'
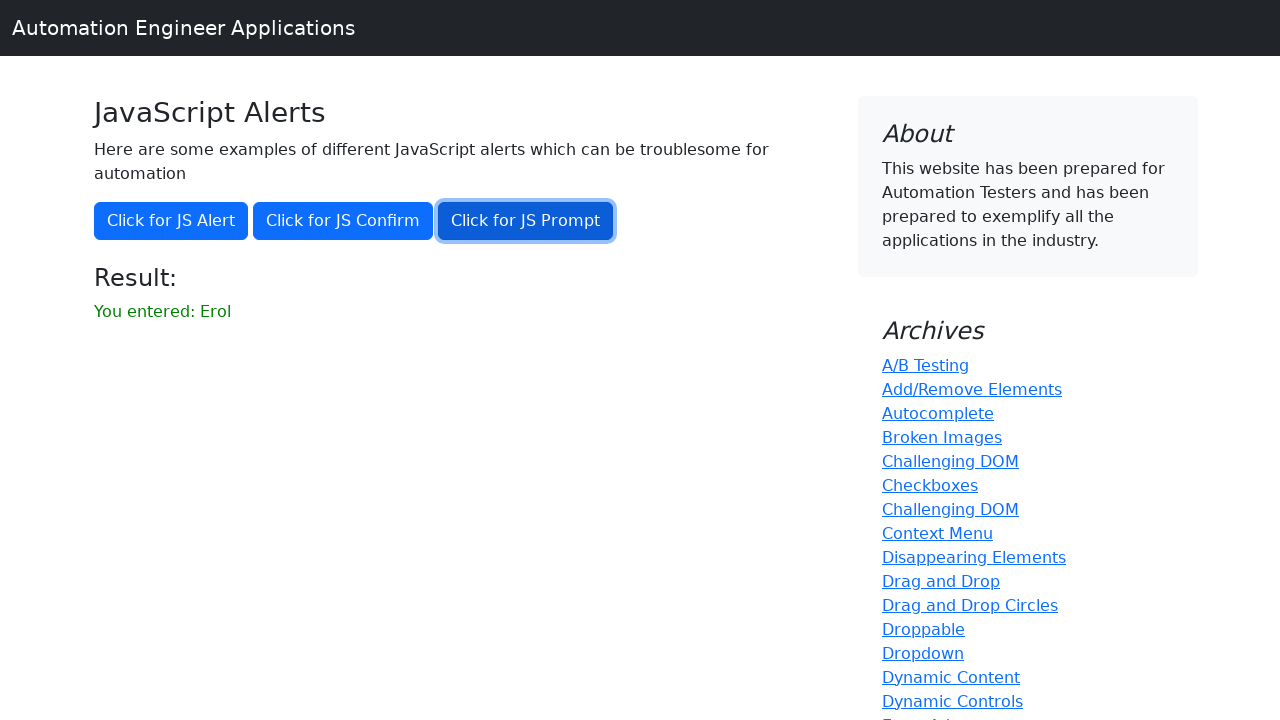

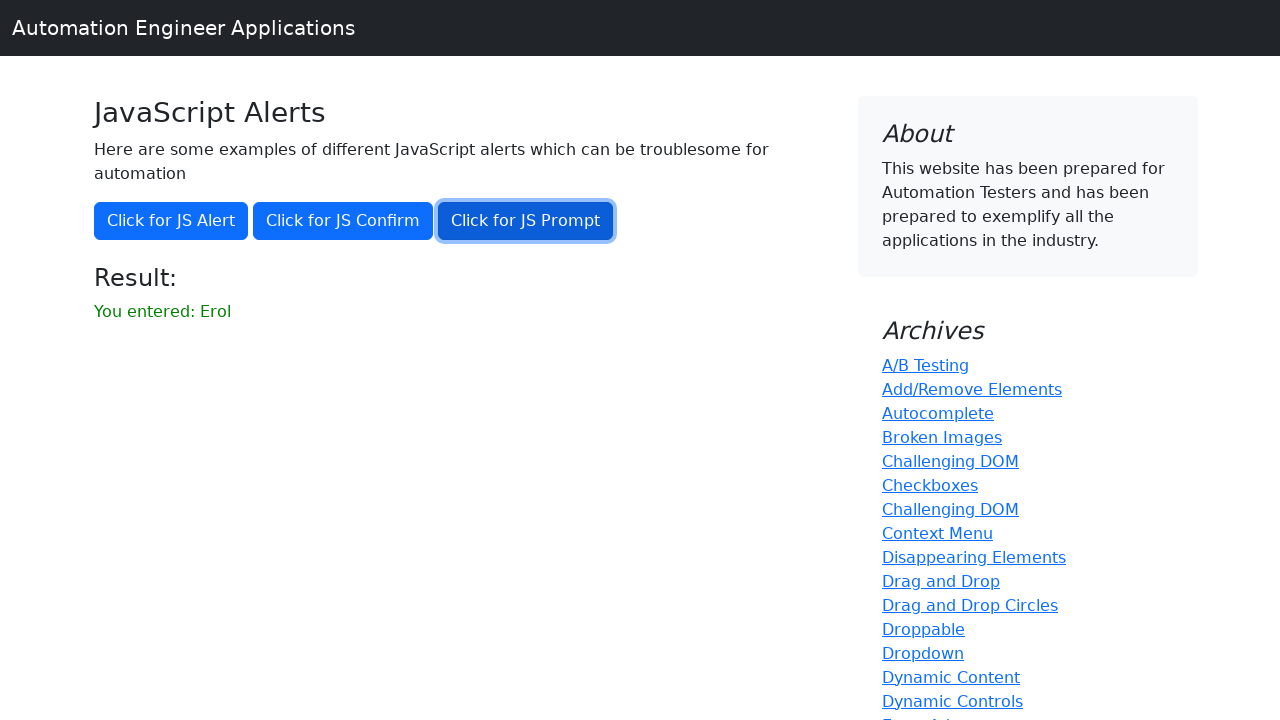